Tests e-commerce functionality by searching for products, adding them to cart with quantity adjustments, and completing checkout process

Starting URL: https://rahulshettyacademy.com/seleniumPractise/#/

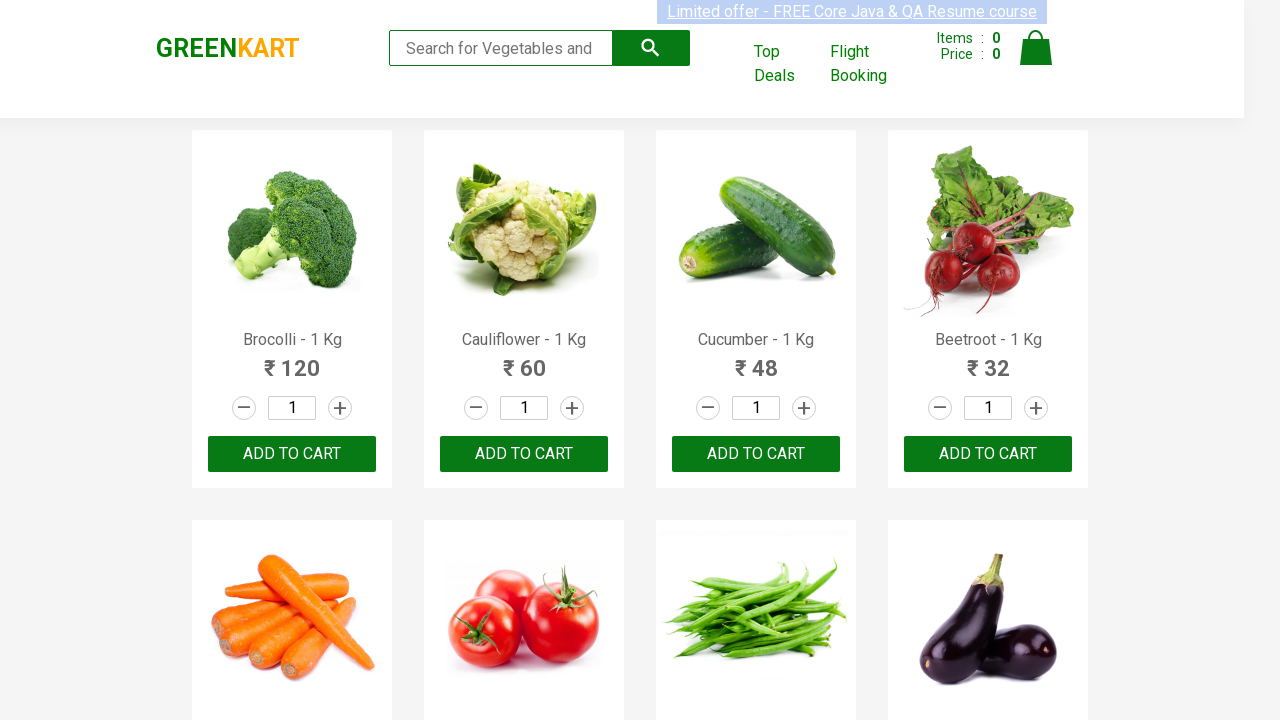

Filled search field with 'cu' to find products on input.search-keyword
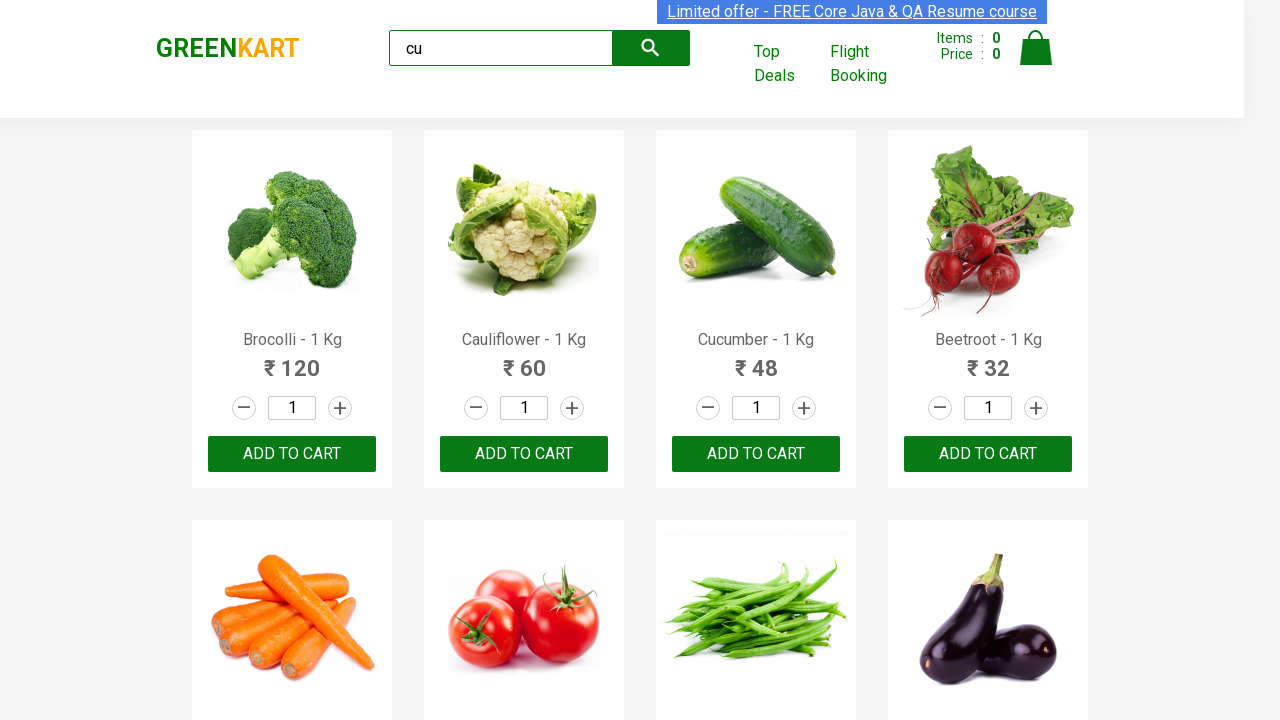

Waited for products to load
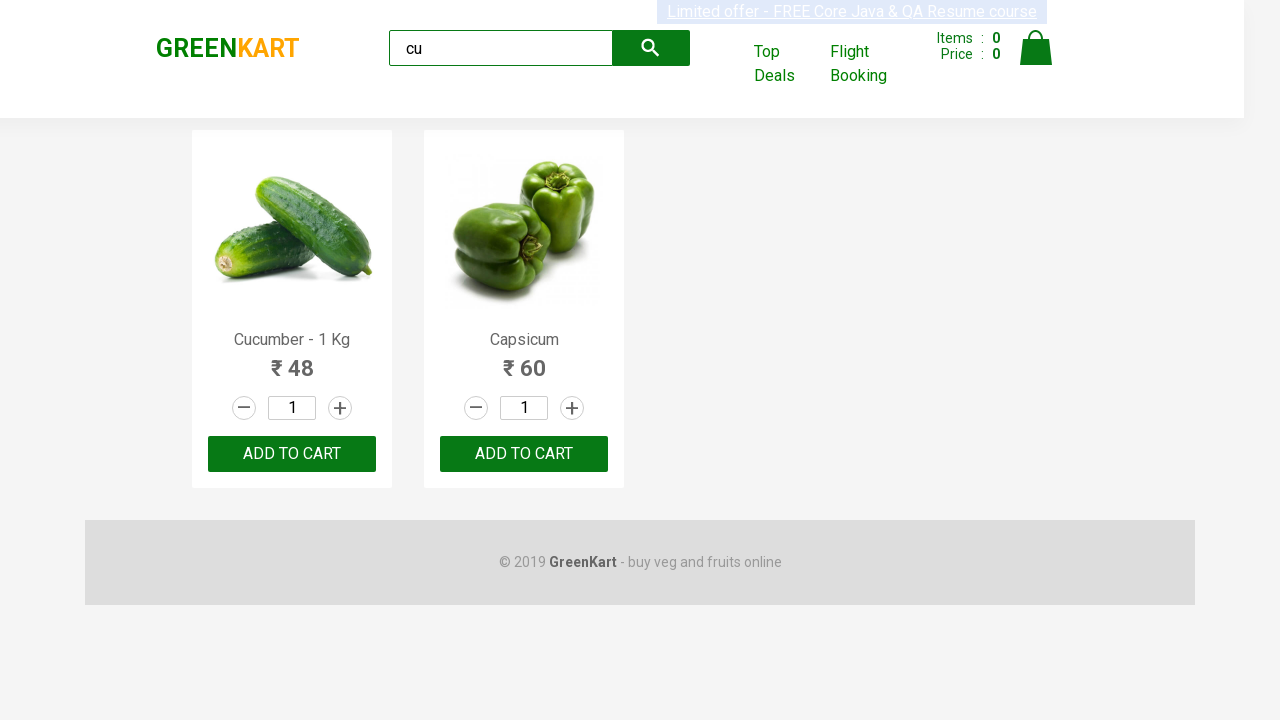

Located Capsicum products
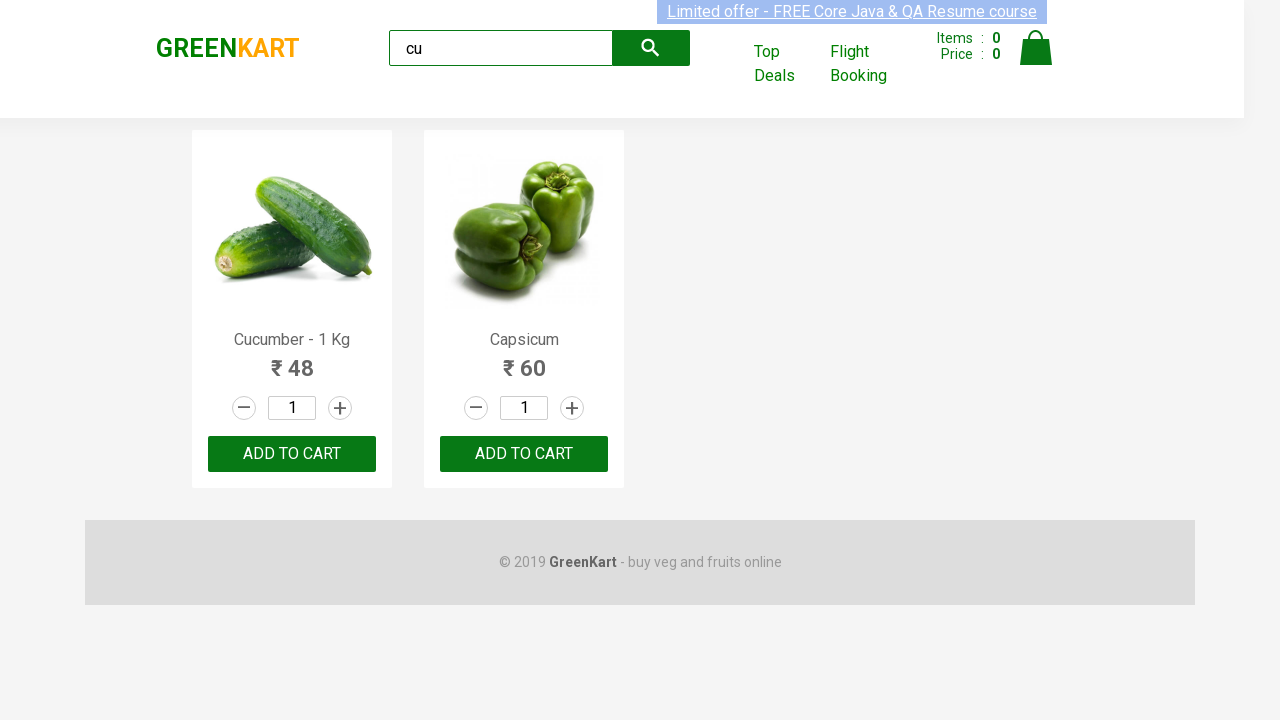

Increased Capsicum quantity at (572, 408) on .products .product >> internal:has-text="Capsicum"i >> nth=0 >> .increment
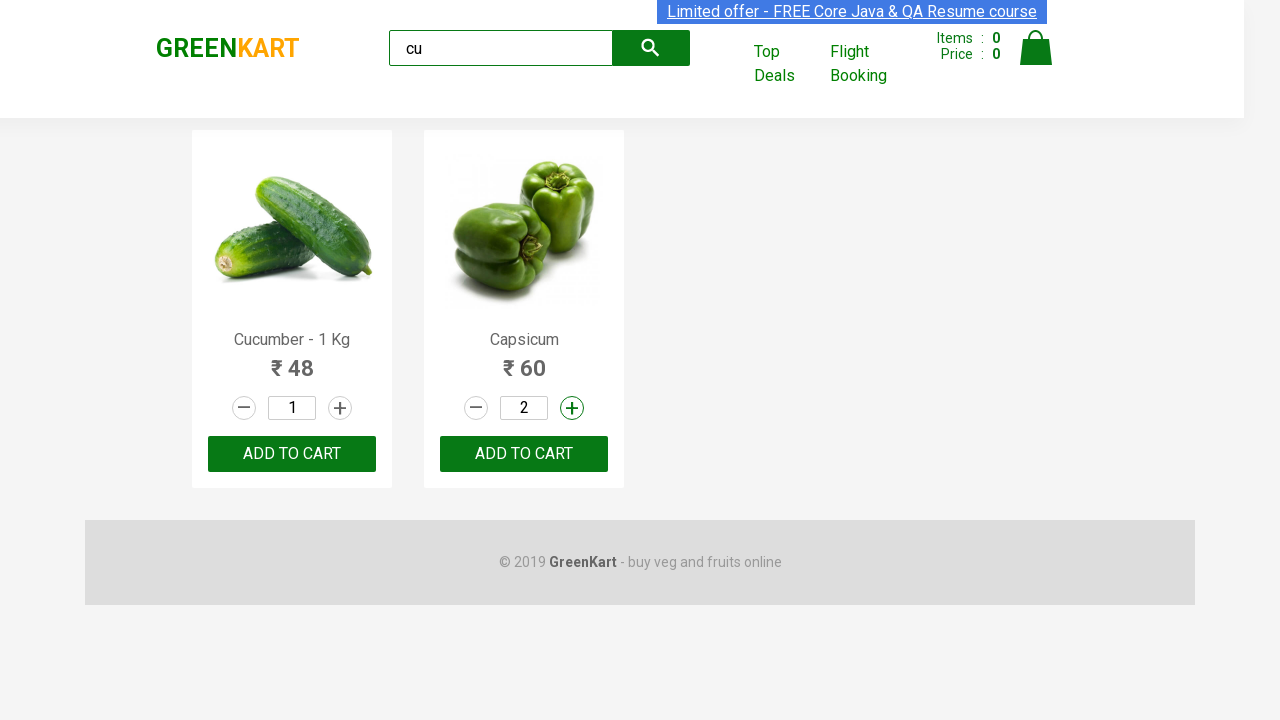

Added Capsicum to cart at (524, 454) on .products .product >> internal:has-text="Capsicum"i >> nth=0 >> button:has-text(
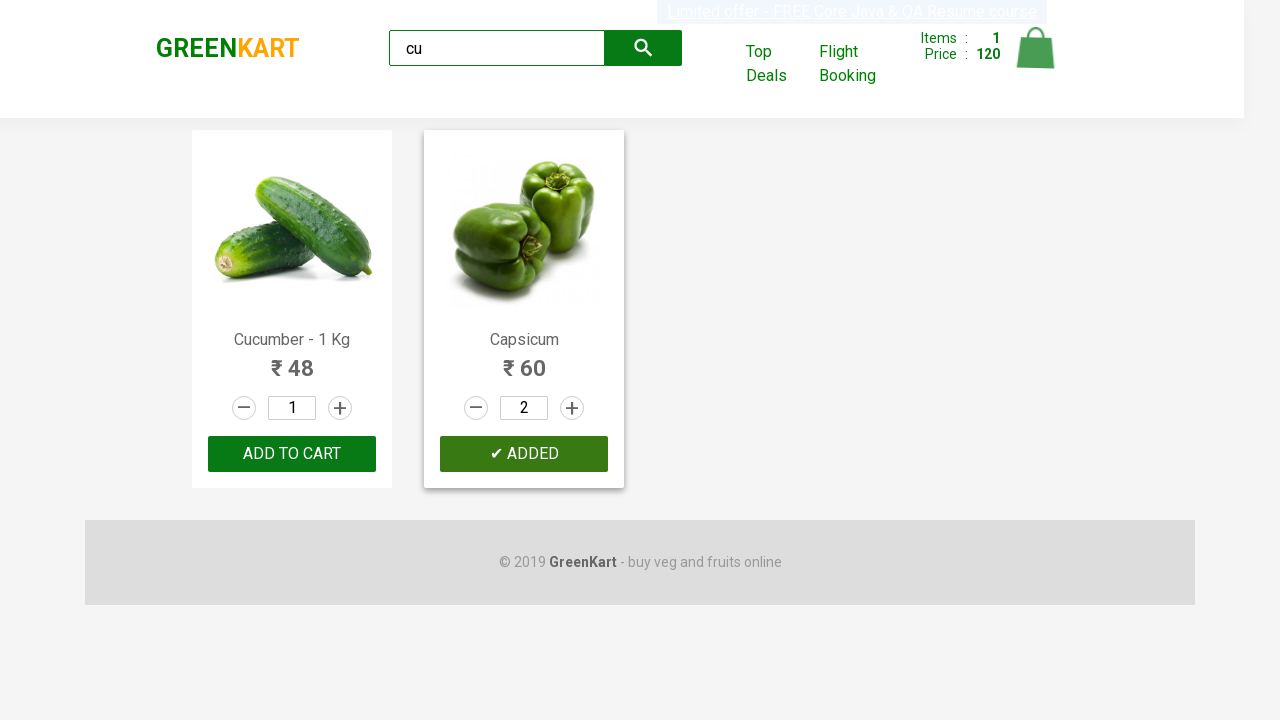

Located Cucumber products
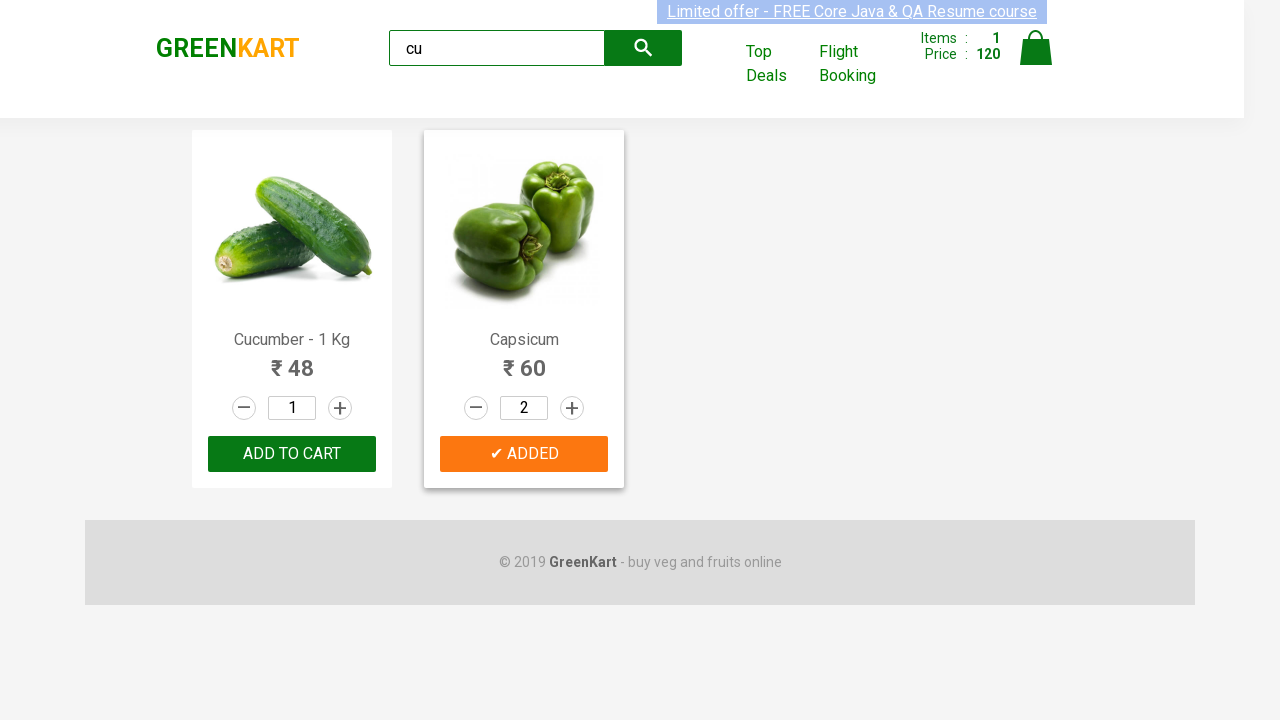

Increased Cucumber quantity at (340, 408) on .products .product >> internal:has-text="Cucumber"i >> nth=0 >> .increment
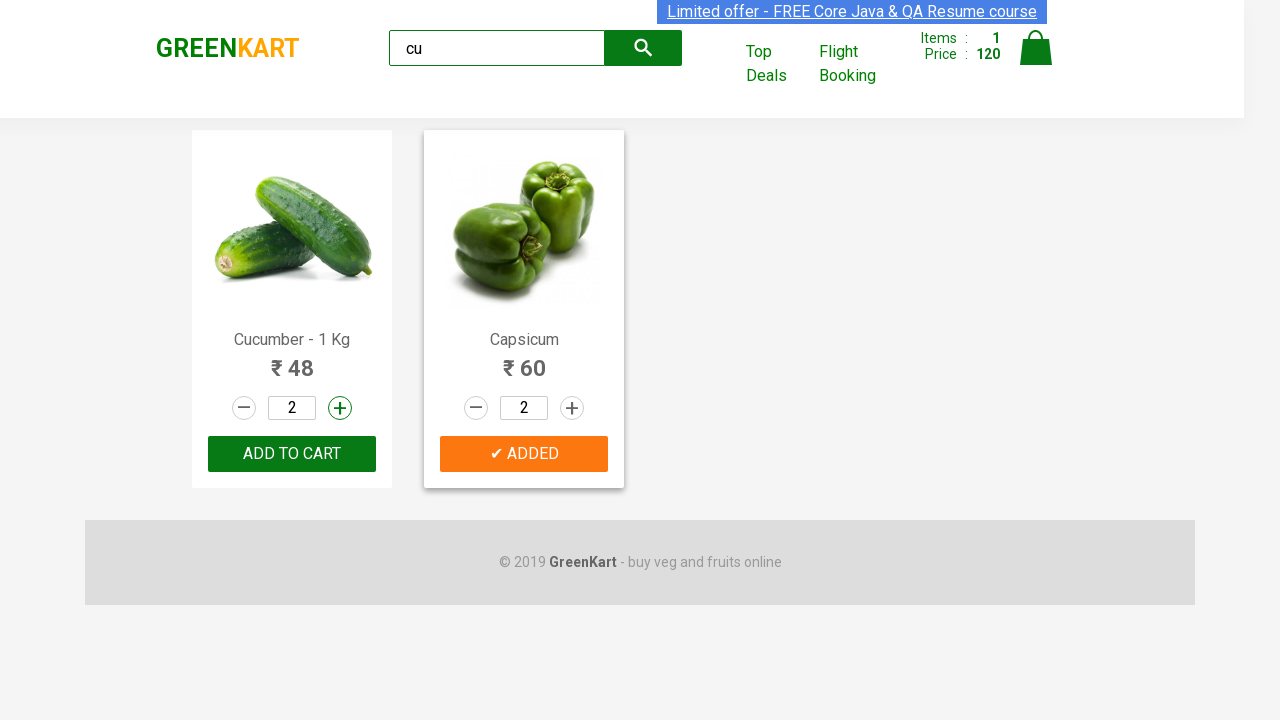

Added Cucumber to cart at (292, 454) on .products .product >> internal:has-text="Cucumber"i >> nth=0 >> button:has-text(
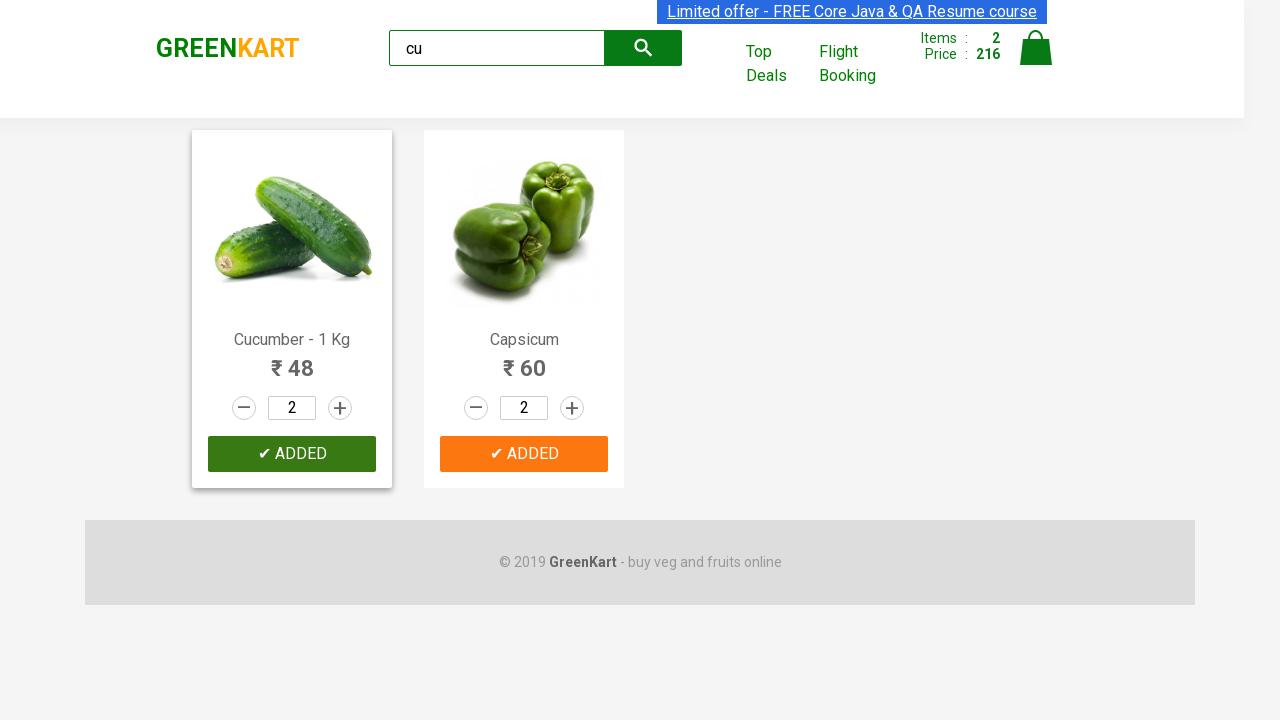

Clicked cart icon to view cart at (1036, 59) on .cart-icon
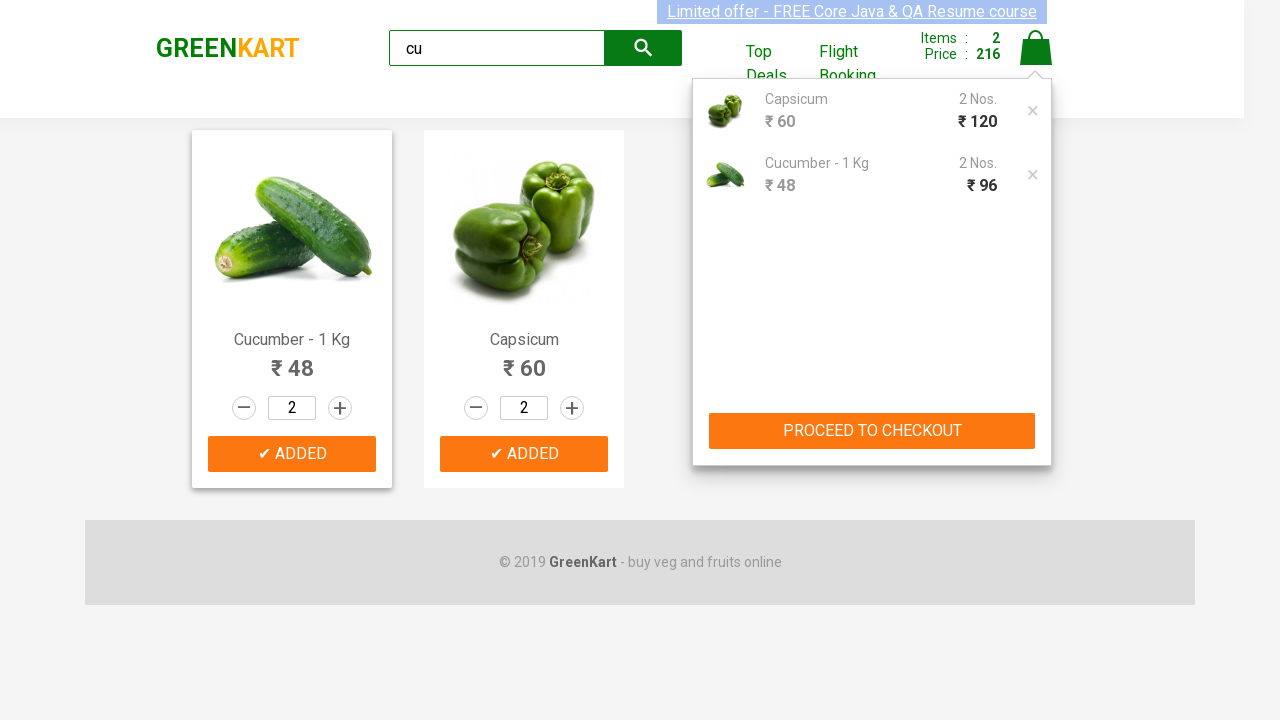

Clicked Proceed to Checkout button at (872, 431) on button:has-text('PROCEED TO CHECKOUT')
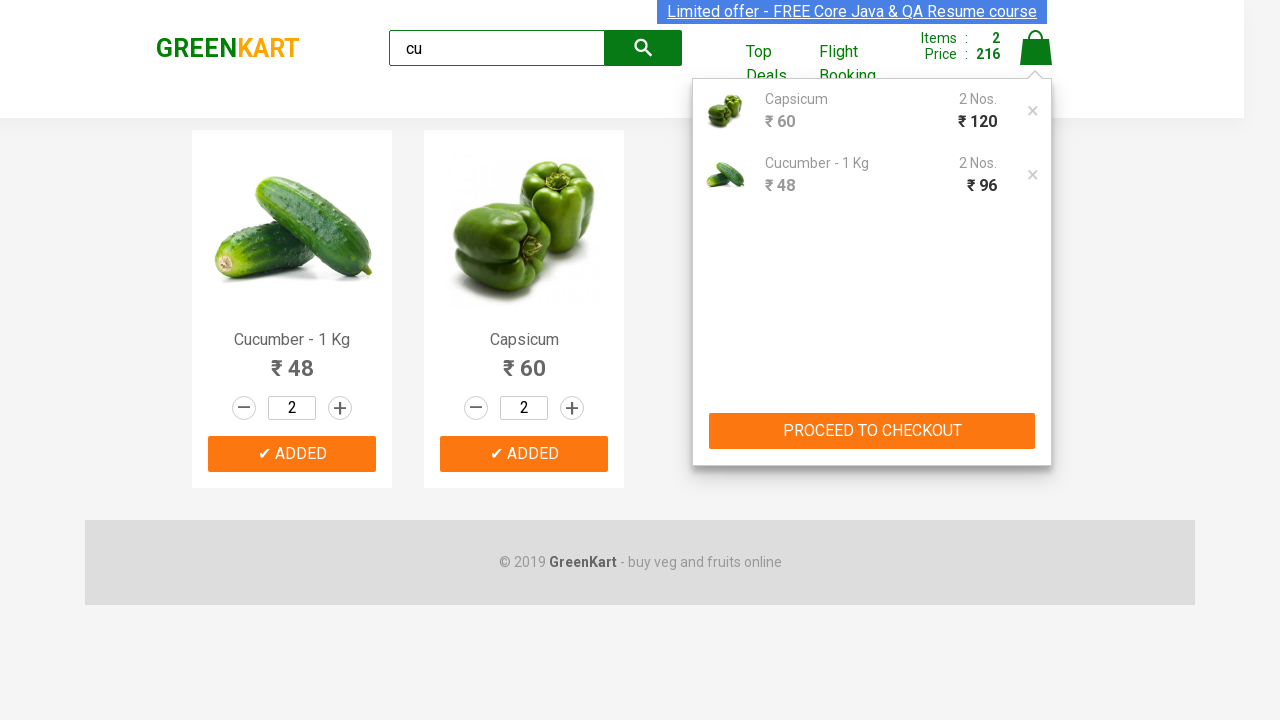

Clicked Place Order button at (1036, 491) on button:has-text('Place Order')
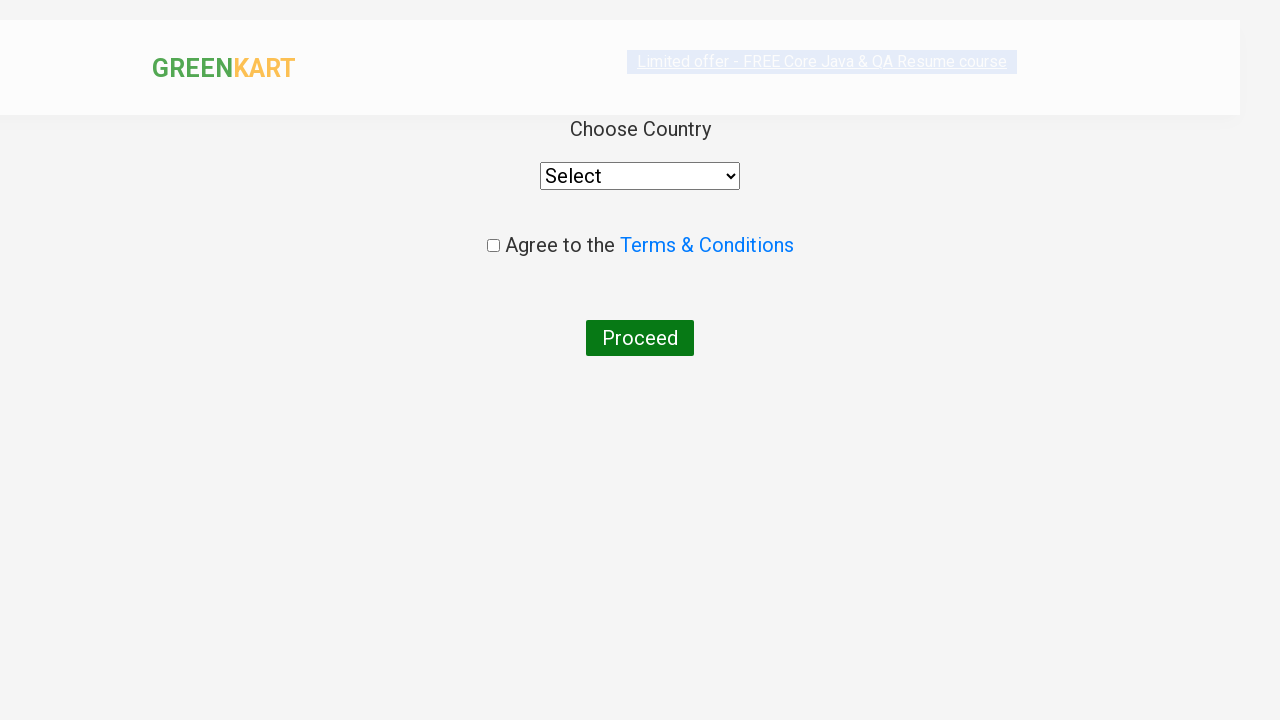

Selected Algeria from country dropdown on select
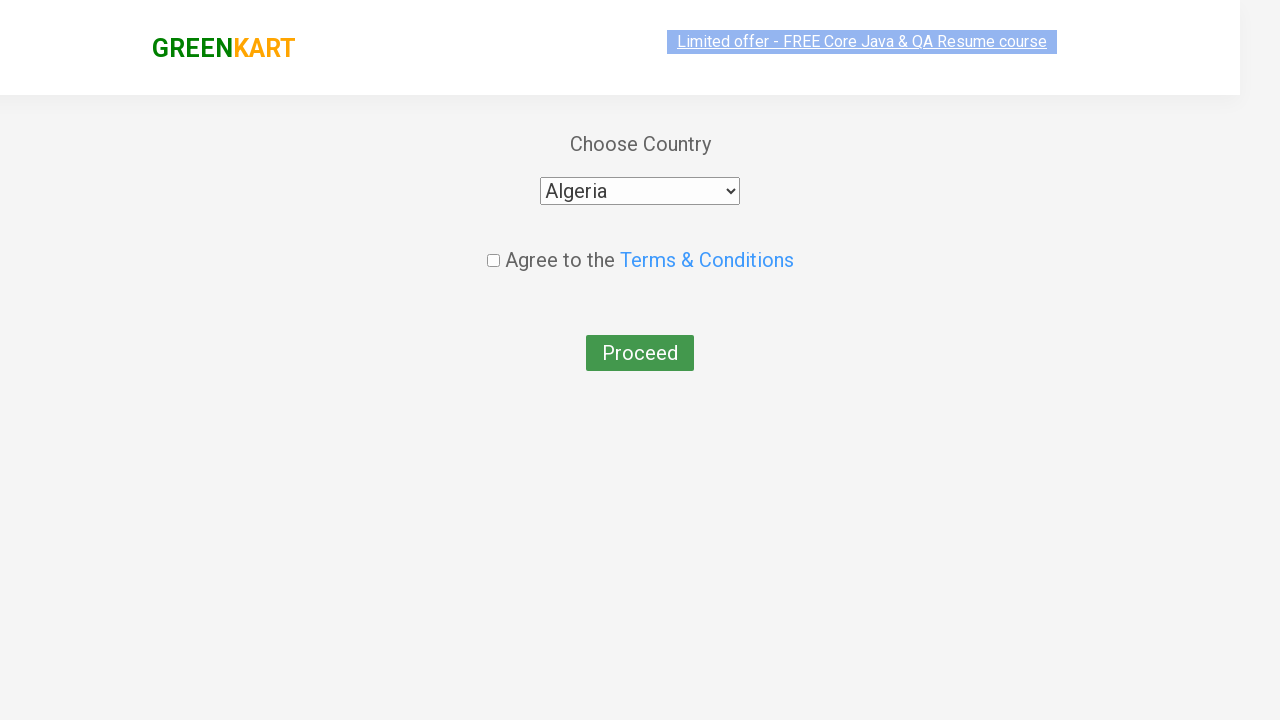

Checked agreement checkbox at (493, 246) on .chkAgree
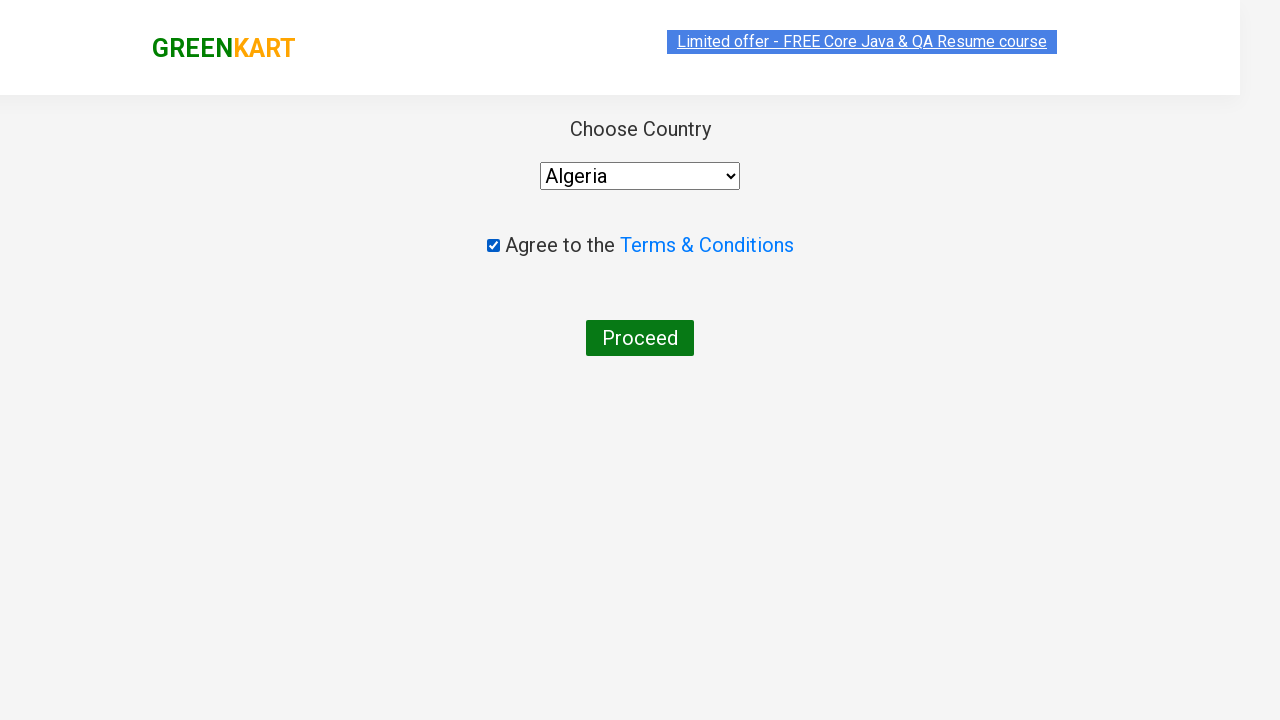

Clicked Proceed button to complete order at (640, 338) on button:has-text('Proceed')
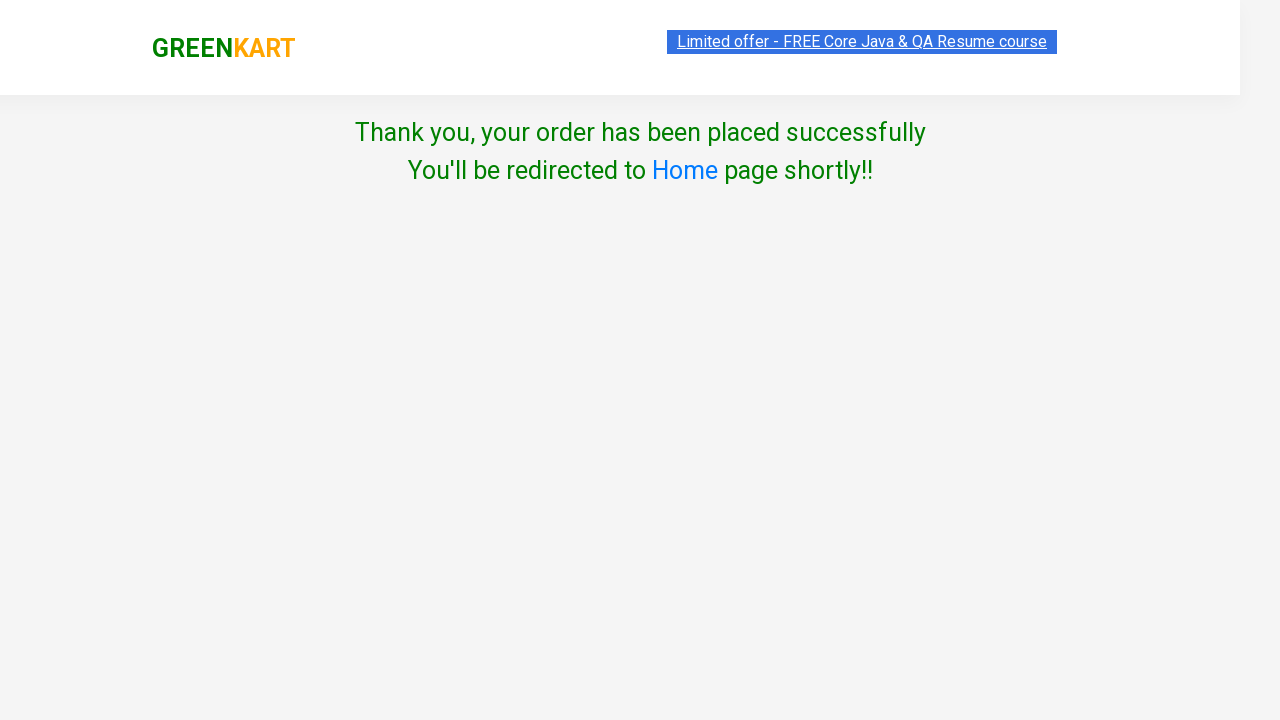

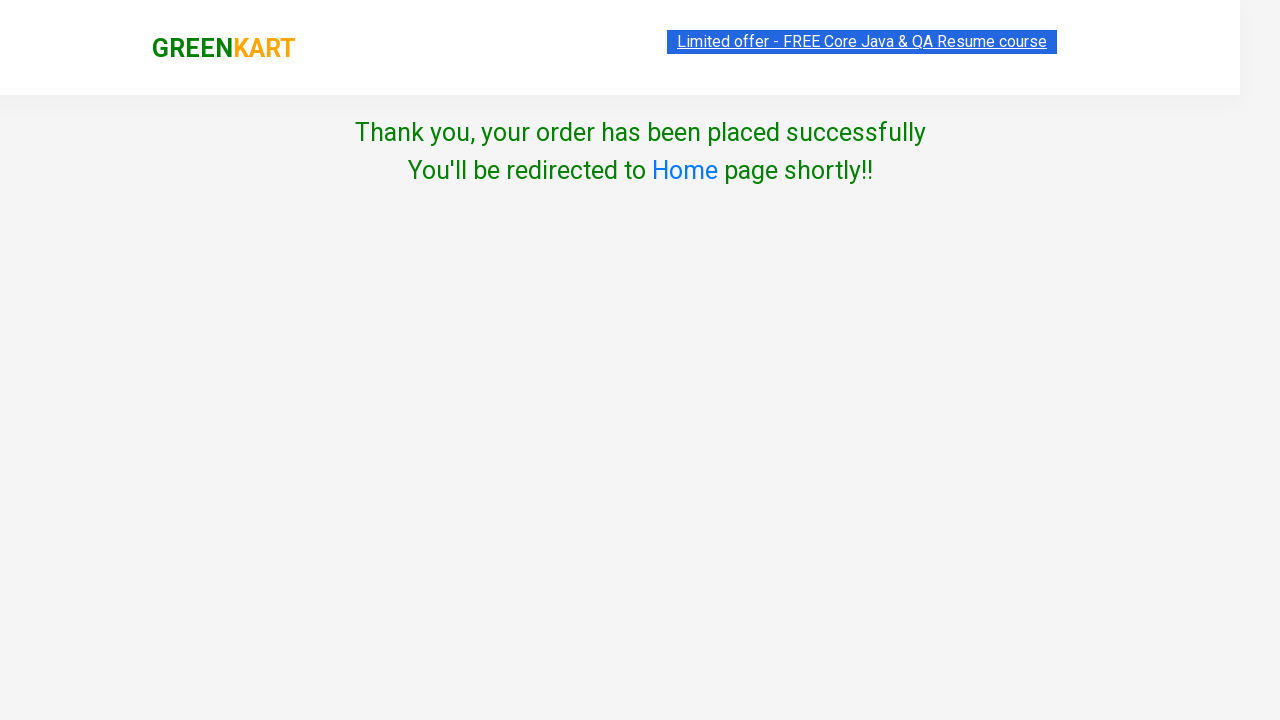